Tests that the browser back button works correctly with filter navigation

Starting URL: https://demo.playwright.dev/todomvc

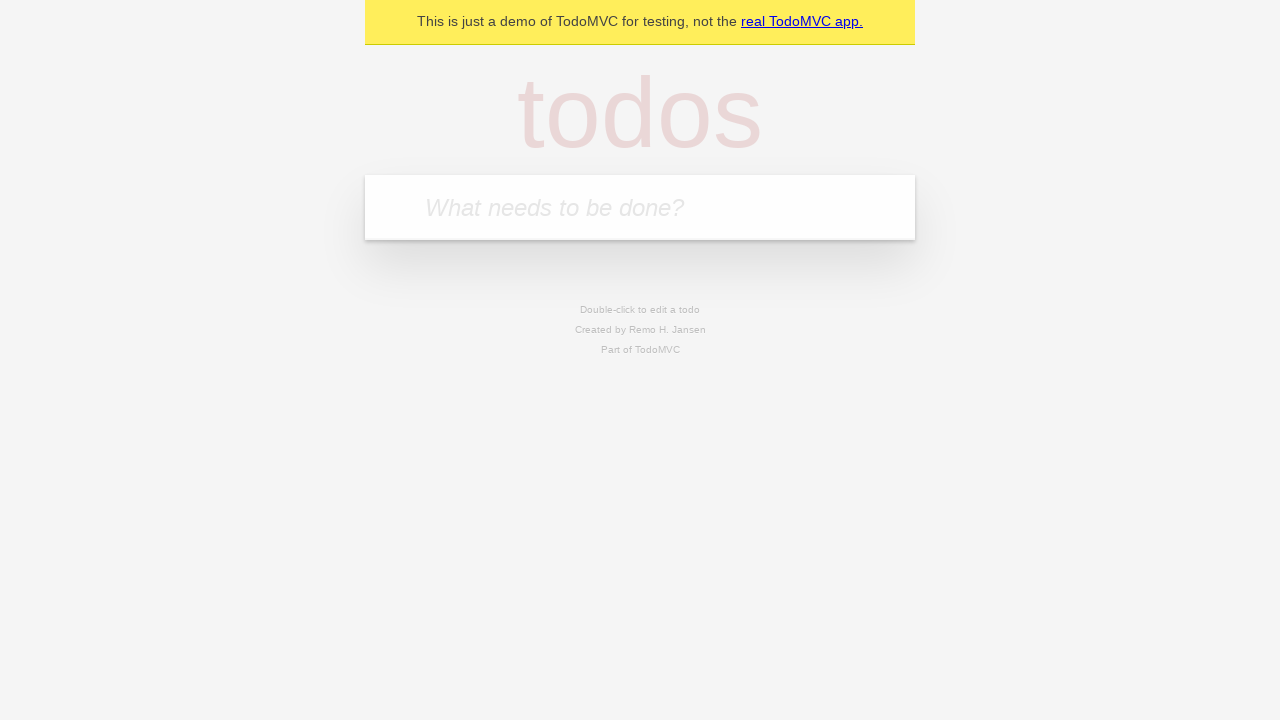

Filled todo input with 'buy some cheese' on internal:attr=[placeholder="What needs to be done?"i]
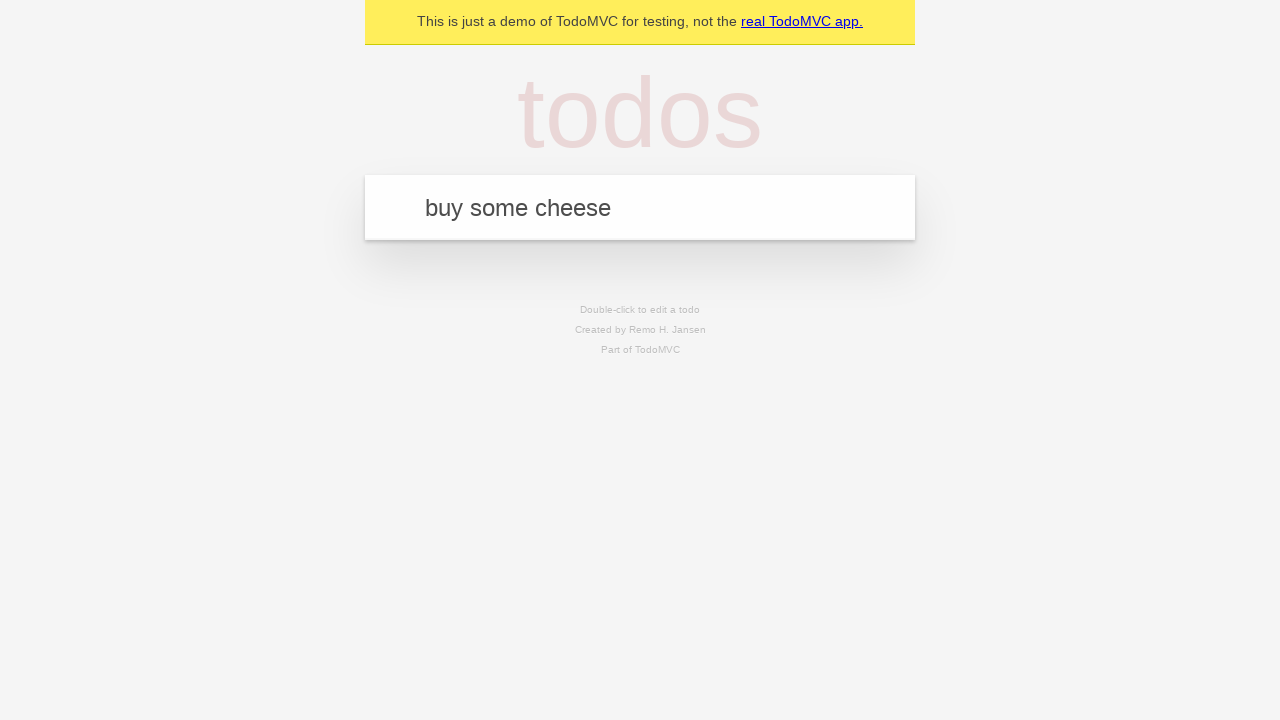

Pressed Enter to add first todo on internal:attr=[placeholder="What needs to be done?"i]
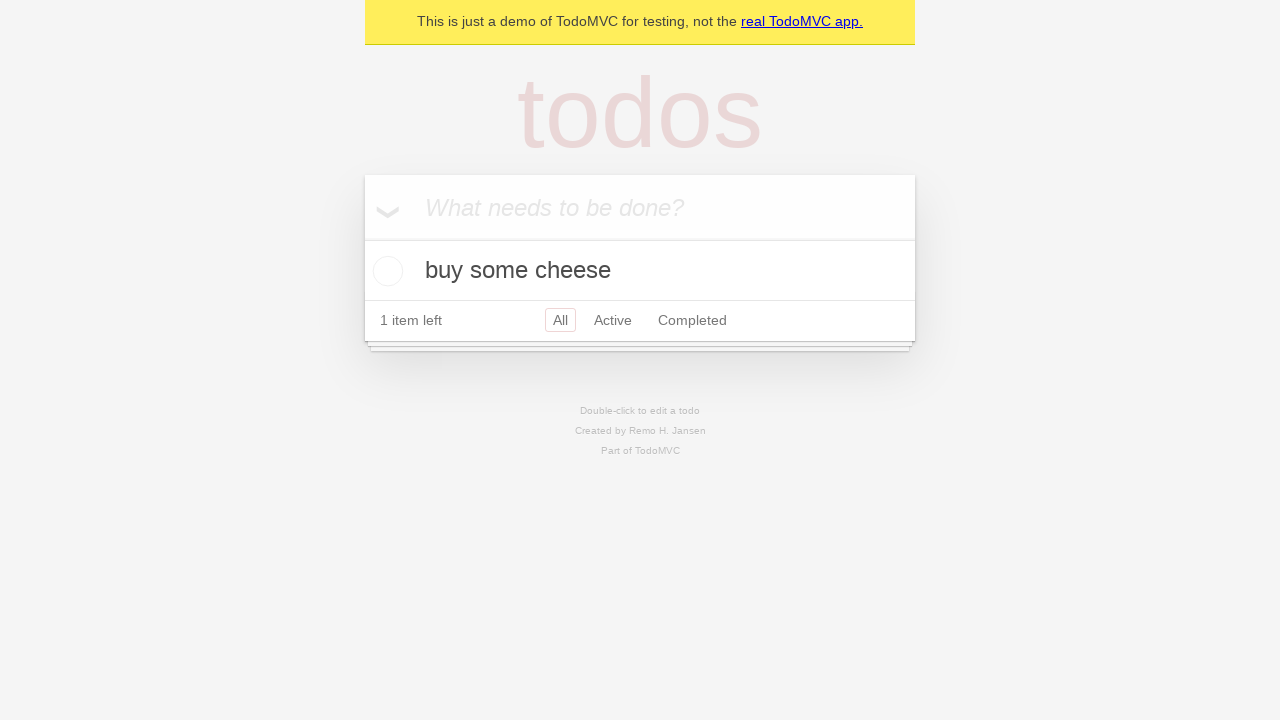

Filled todo input with 'feed the cat' on internal:attr=[placeholder="What needs to be done?"i]
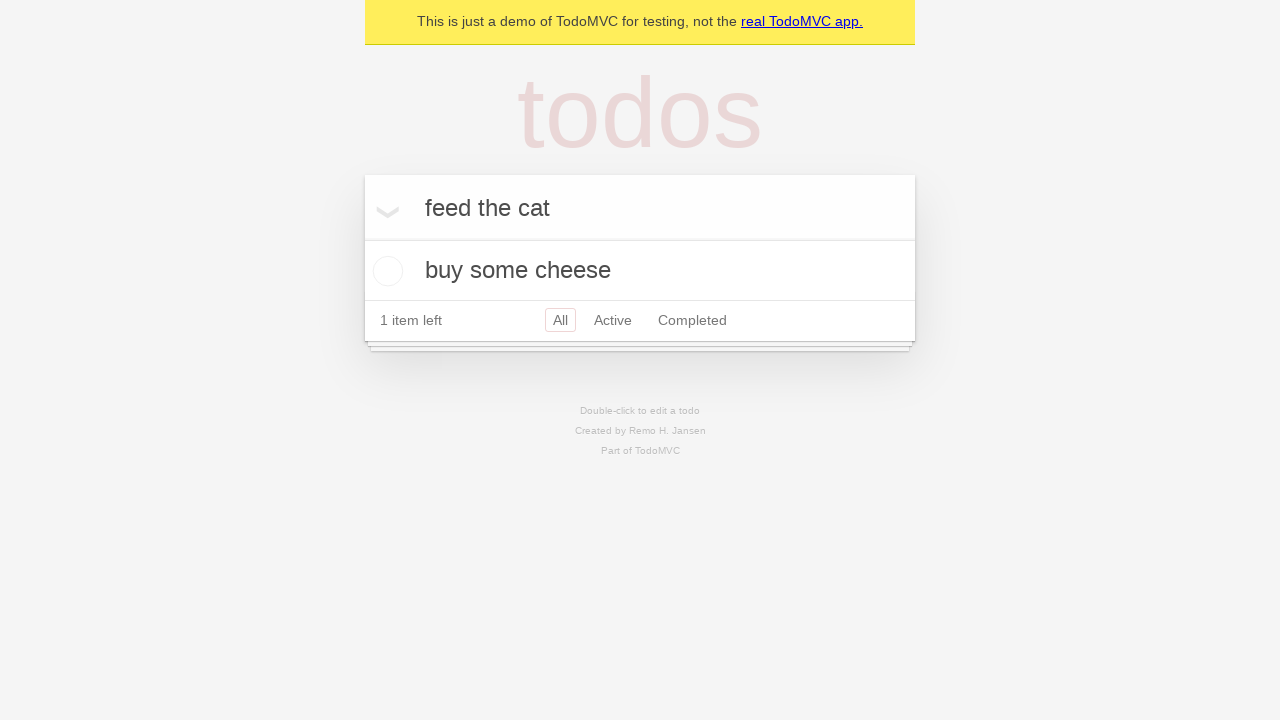

Pressed Enter to add second todo on internal:attr=[placeholder="What needs to be done?"i]
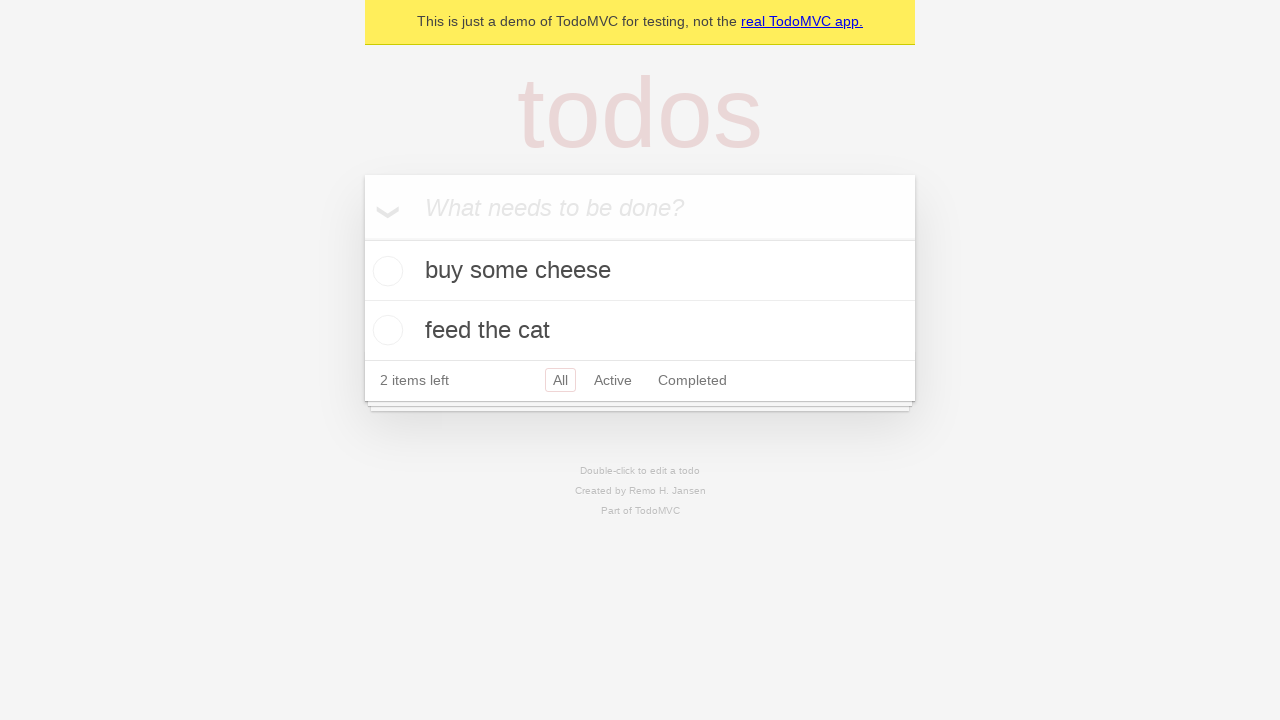

Filled todo input with 'book a doctors appointment' on internal:attr=[placeholder="What needs to be done?"i]
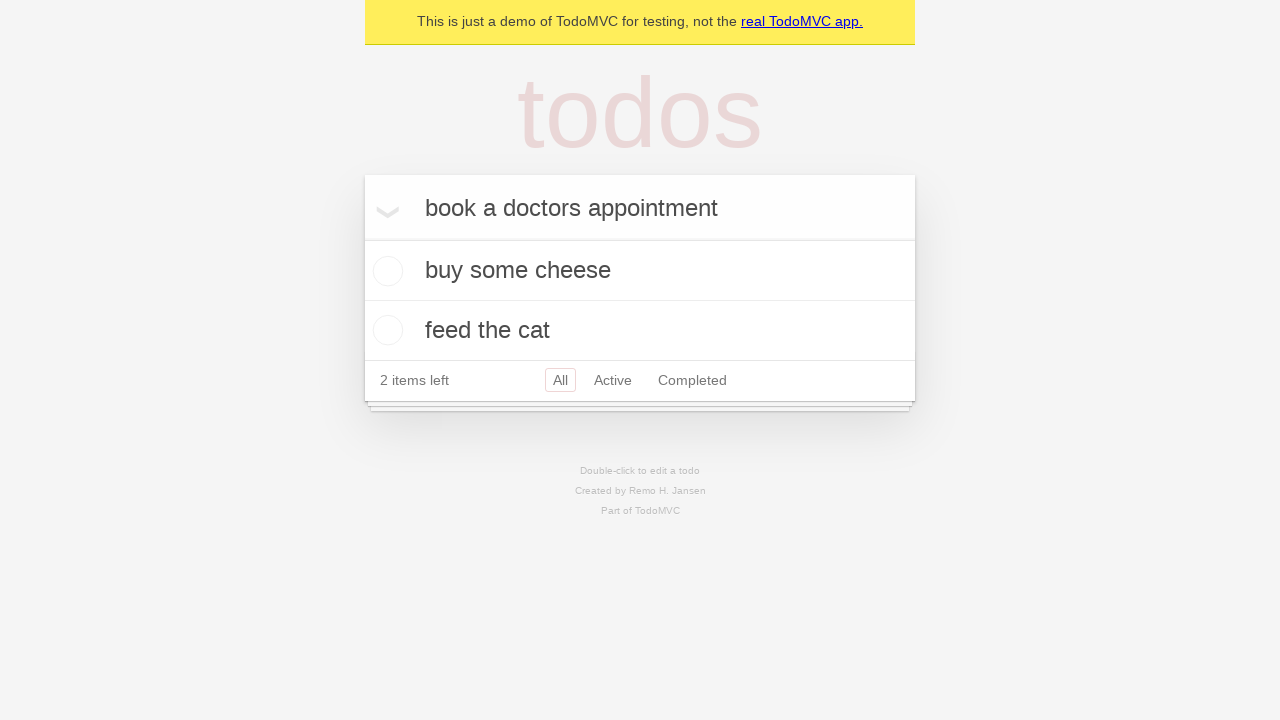

Pressed Enter to add third todo on internal:attr=[placeholder="What needs to be done?"i]
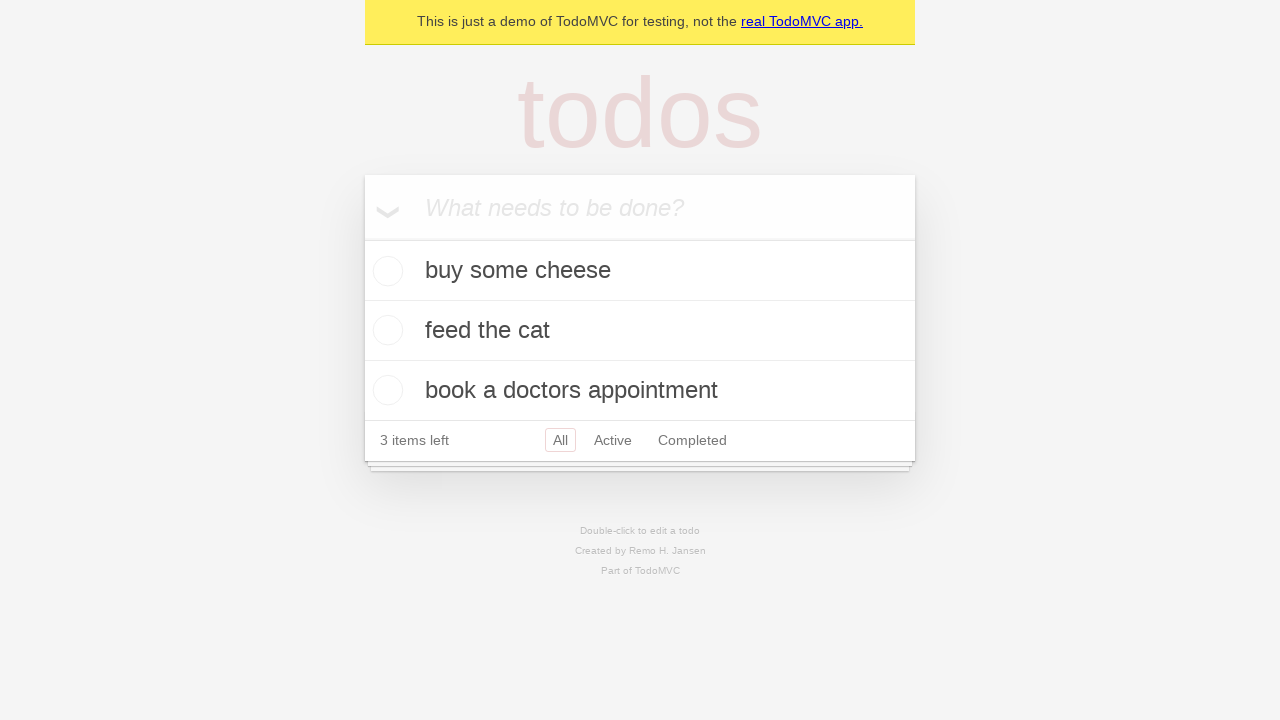

Checked the second todo item at (385, 330) on internal:testid=[data-testid="todo-item"s] >> nth=1 >> internal:role=checkbox
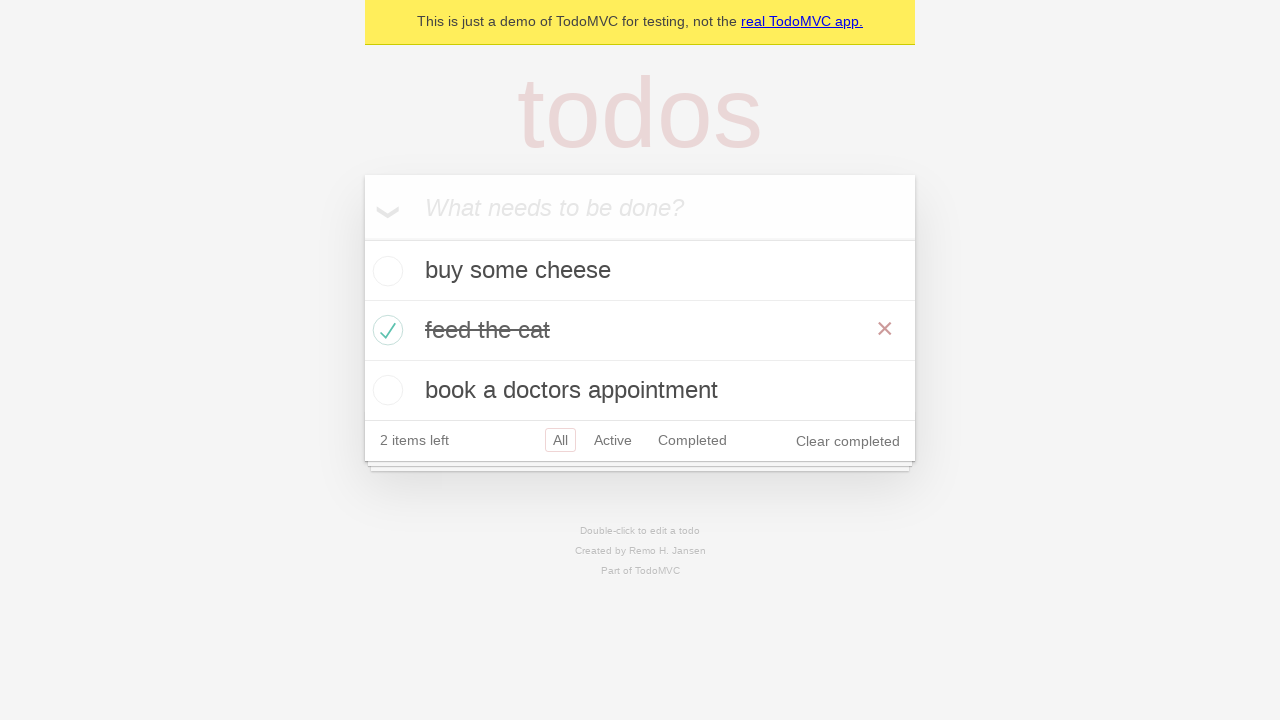

Clicked 'All' filter link at (560, 440) on internal:role=link[name="All"i]
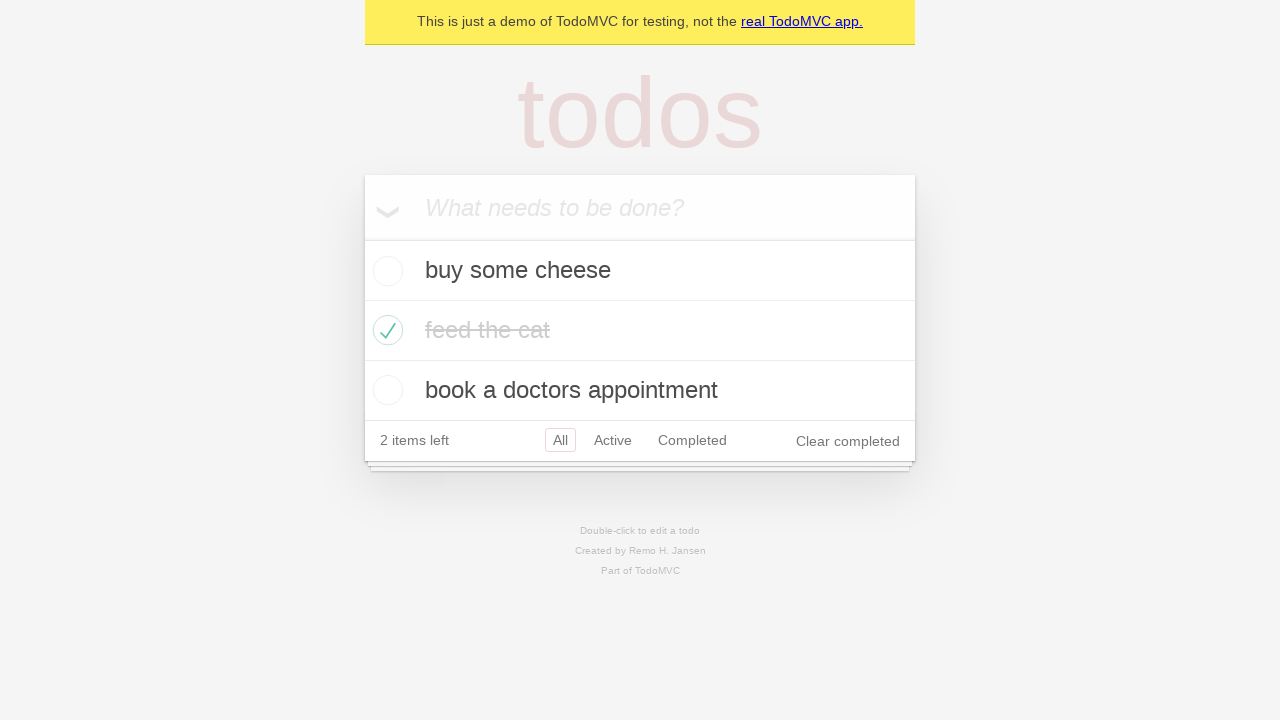

Clicked 'Active' filter link at (613, 440) on internal:role=link[name="Active"i]
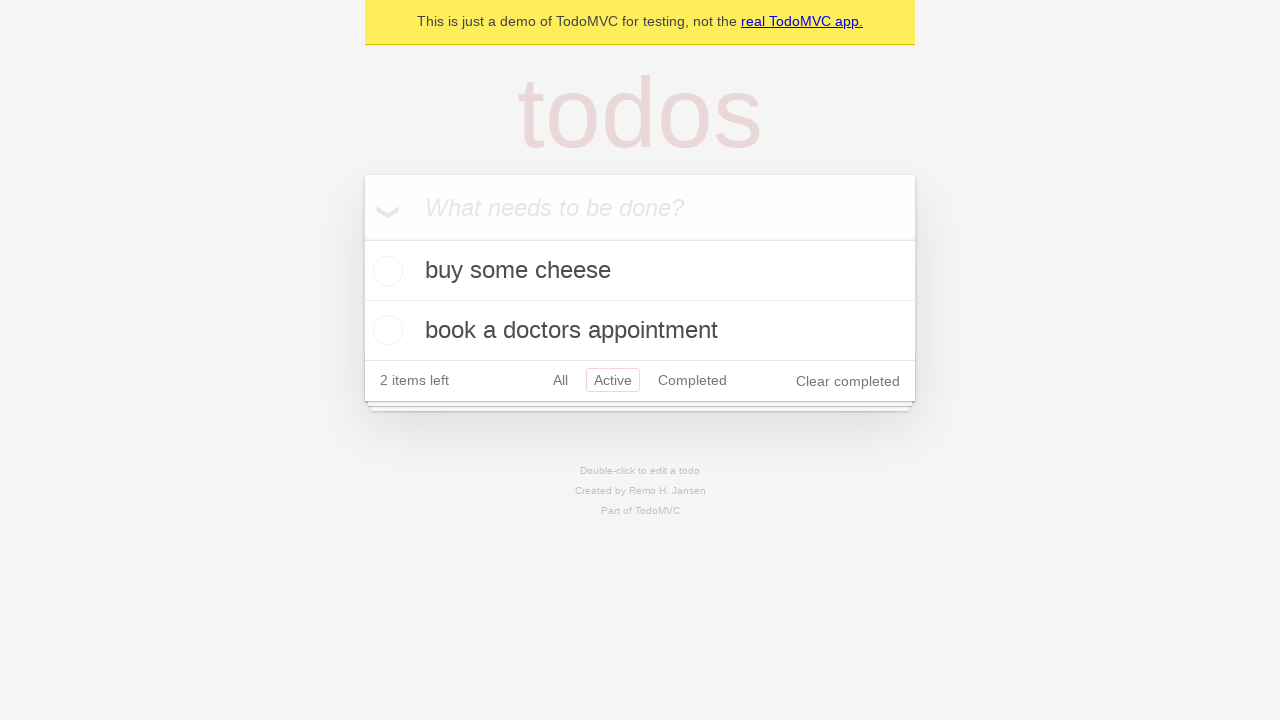

Clicked 'Completed' filter link at (692, 380) on internal:role=link[name="Completed"i]
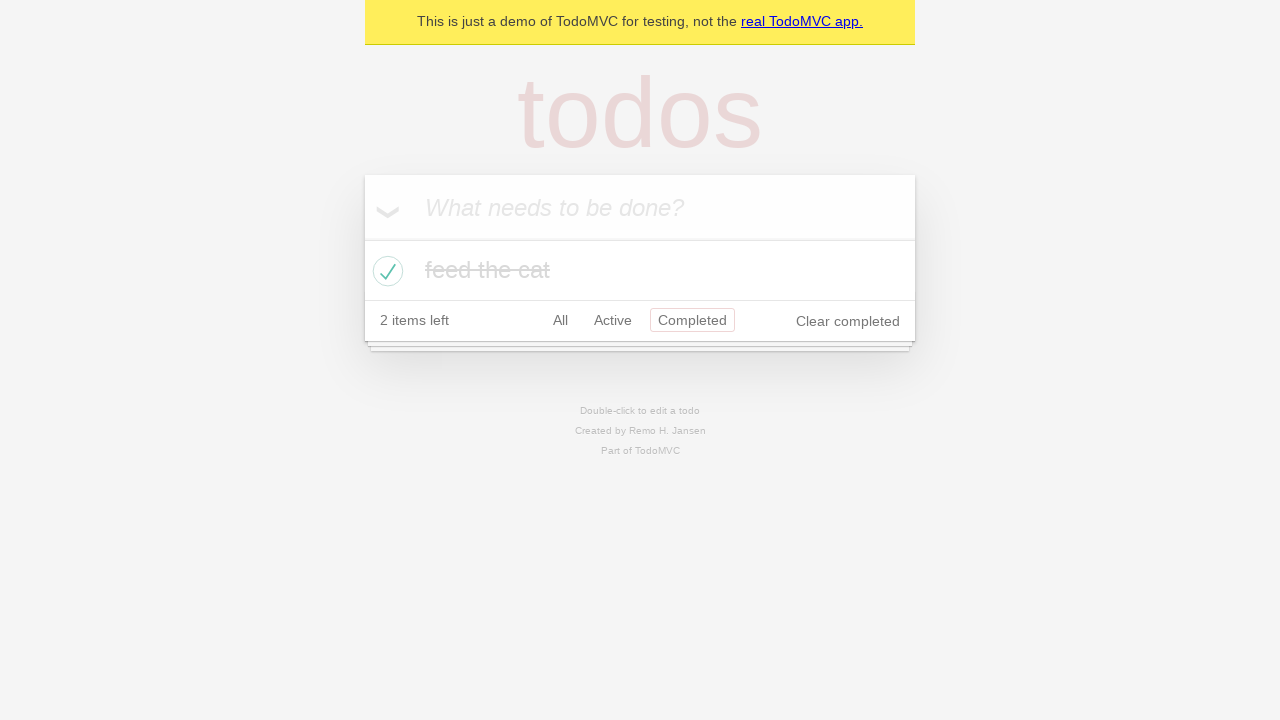

Navigated back from Completed filter (should show Active filter)
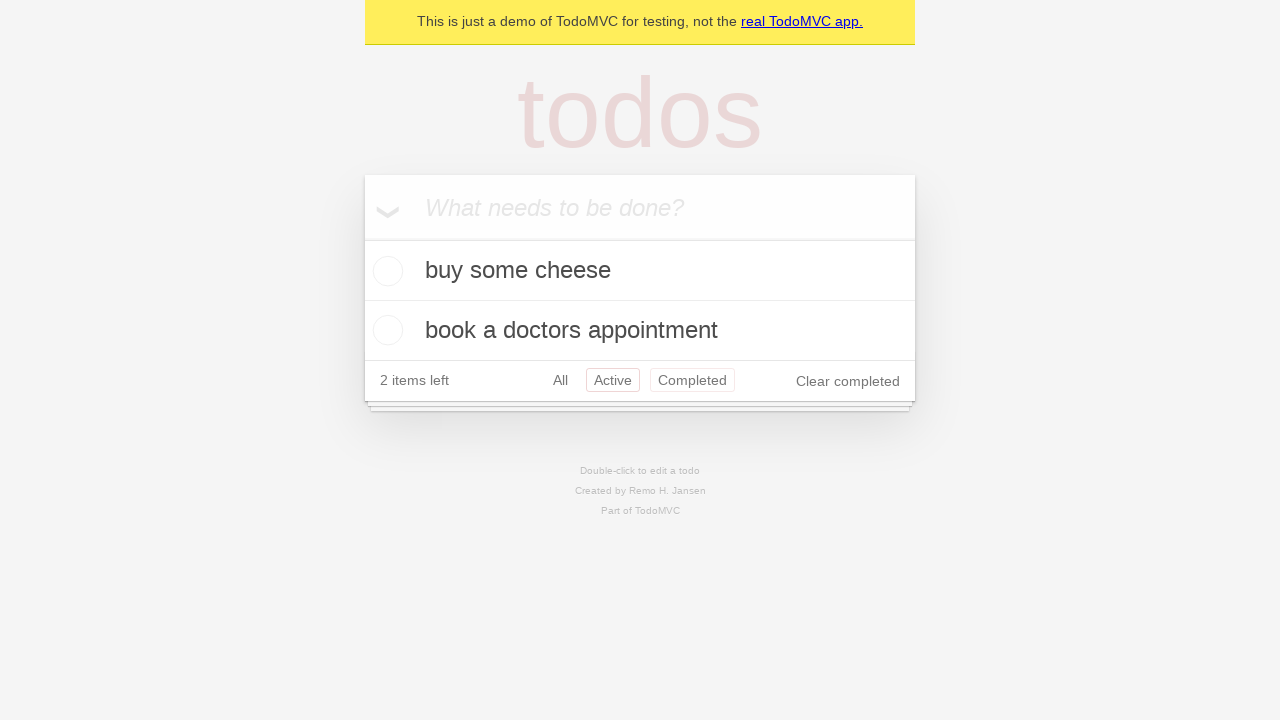

Navigated back from Active filter (should show All filter)
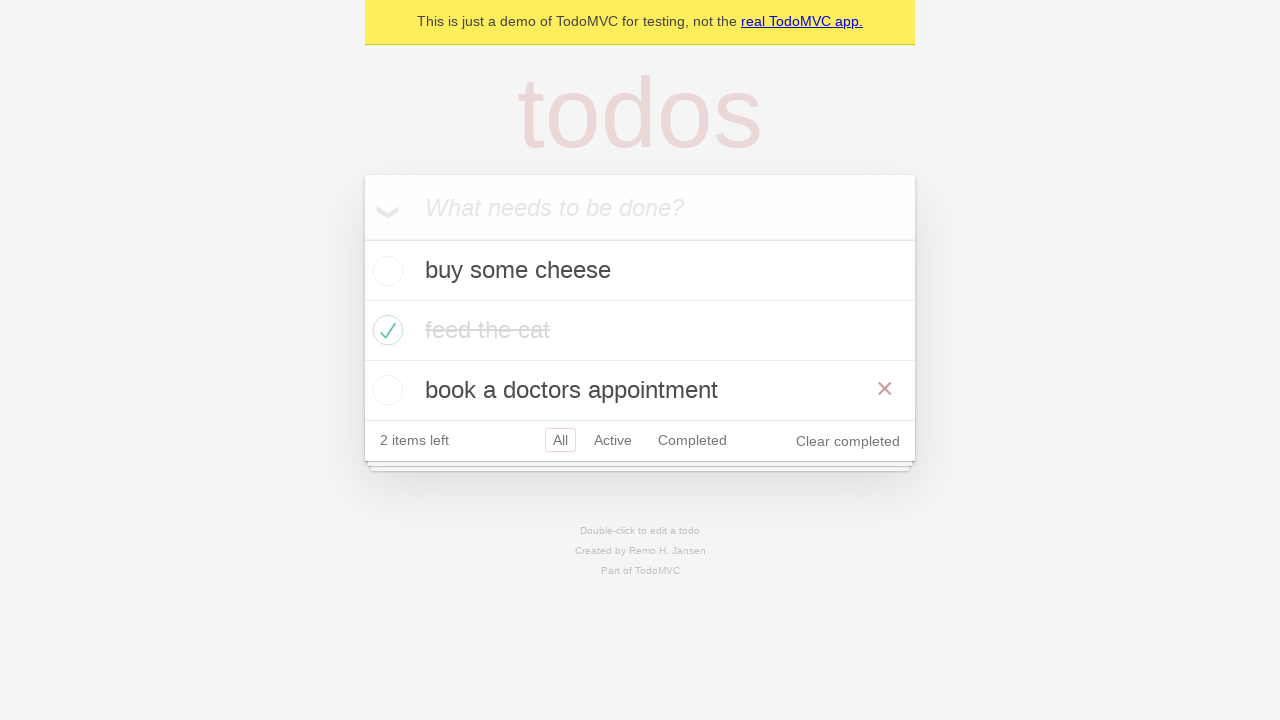

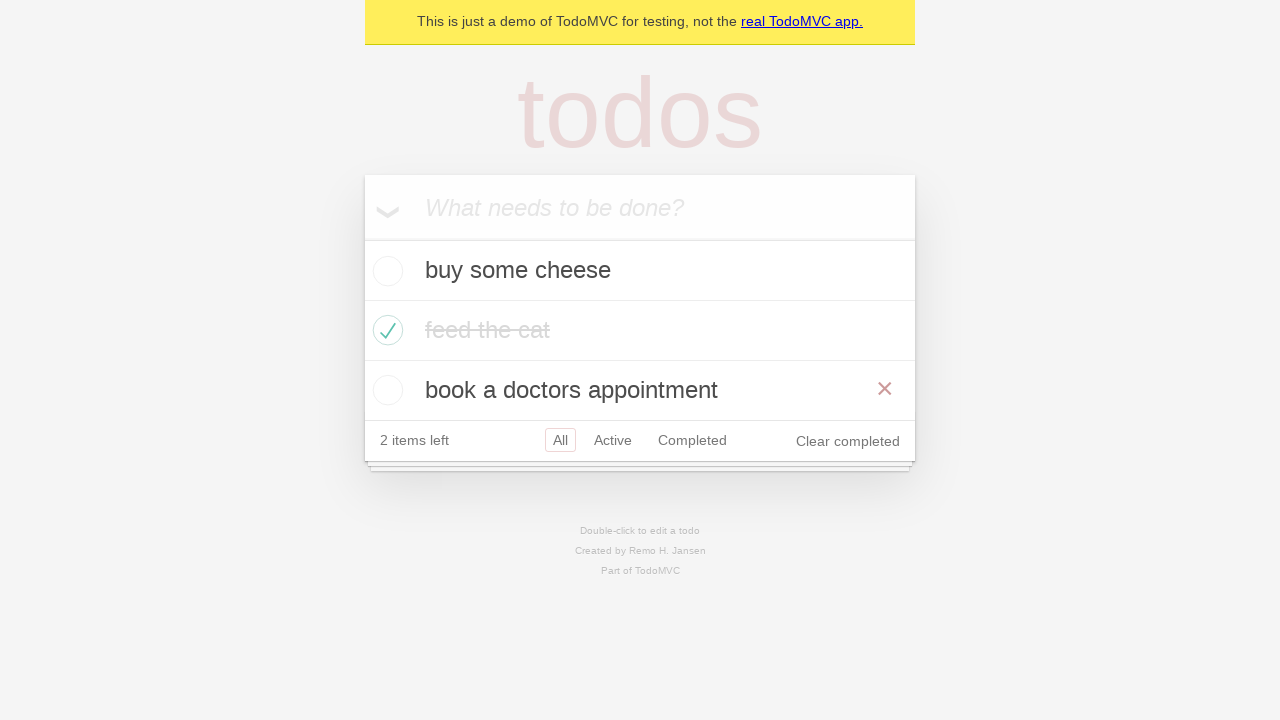